Solves a mathematical challenge by extracting a value from an element attribute, calculating a result, and submitting a form with checkbox selections

Starting URL: https://suninjuly.github.io/get_attribute.html

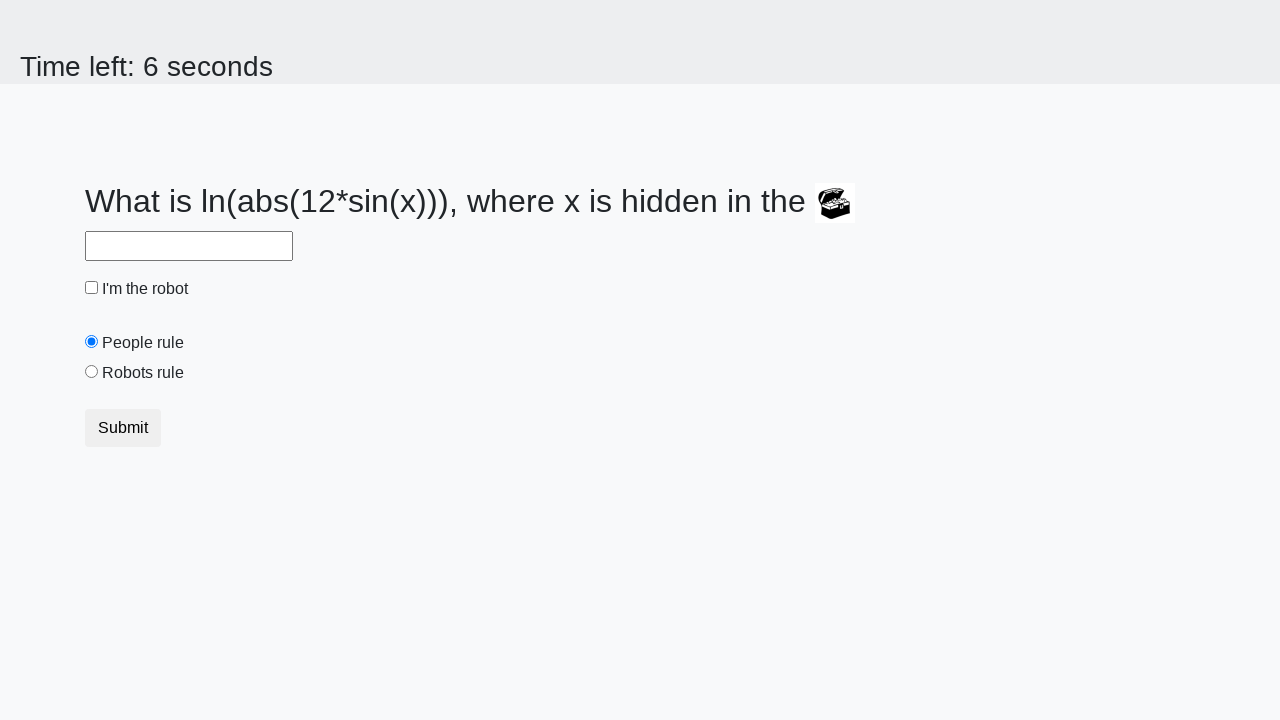

Located treasure element with ID 'treasure'
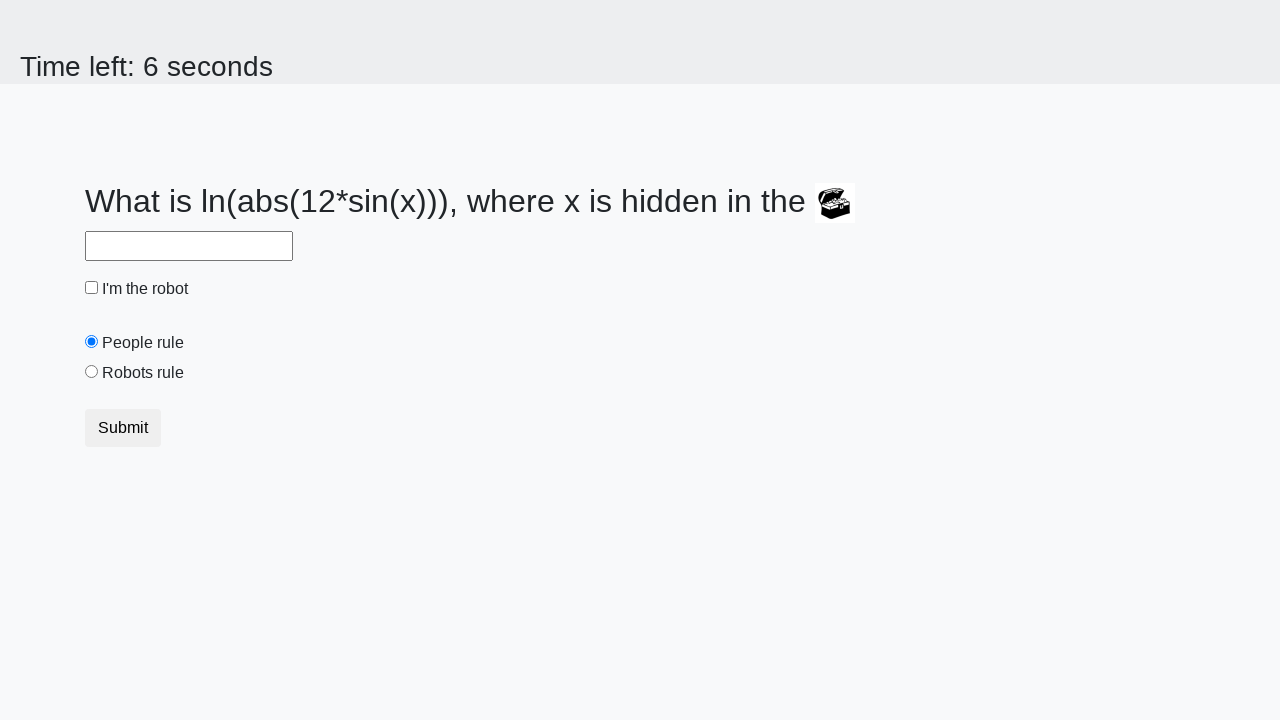

Extracted 'valuex' attribute from treasure element: 611
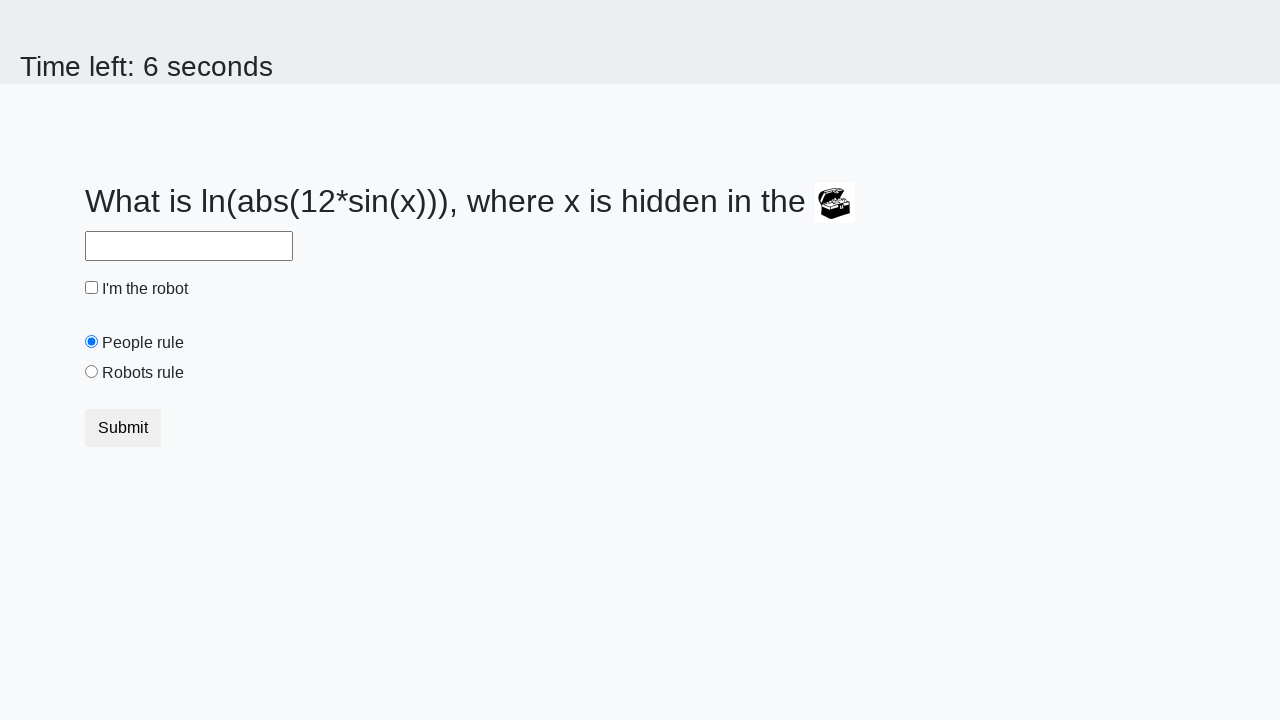

Calculated result using mathematical formula: 2.484115570086757
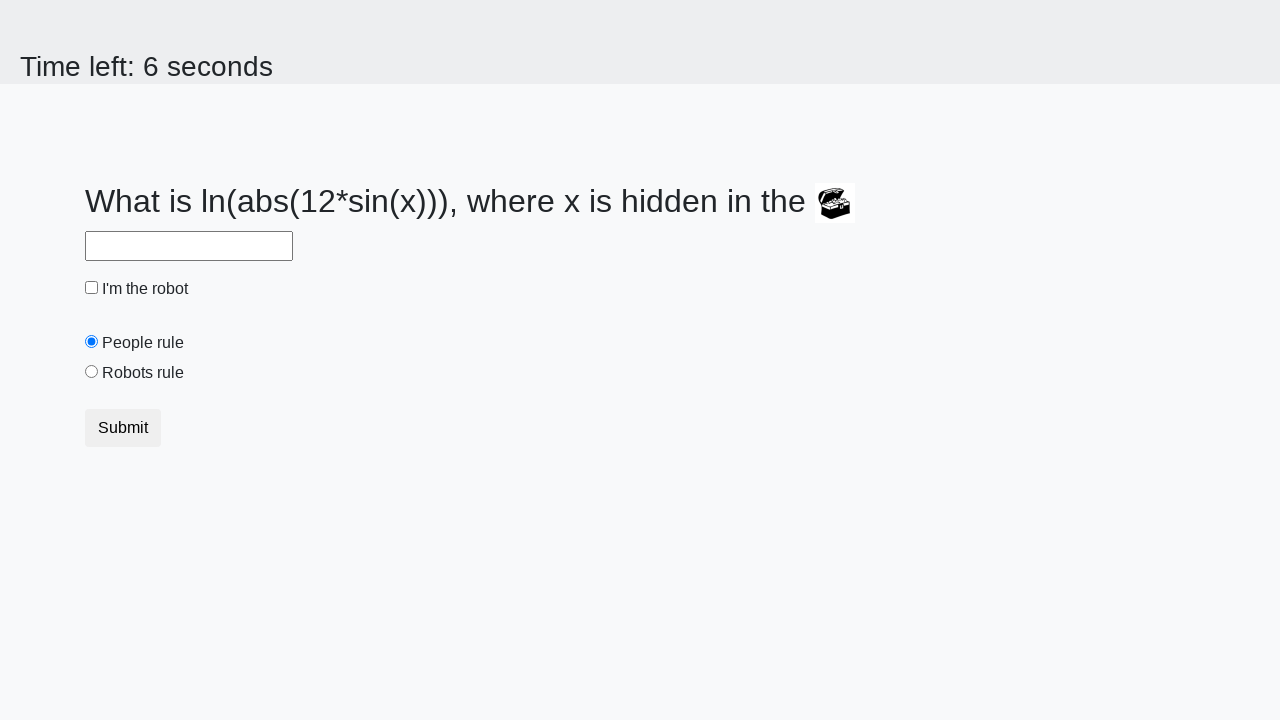

Filled answer field with calculated value: 2.484115570086757 on #answer
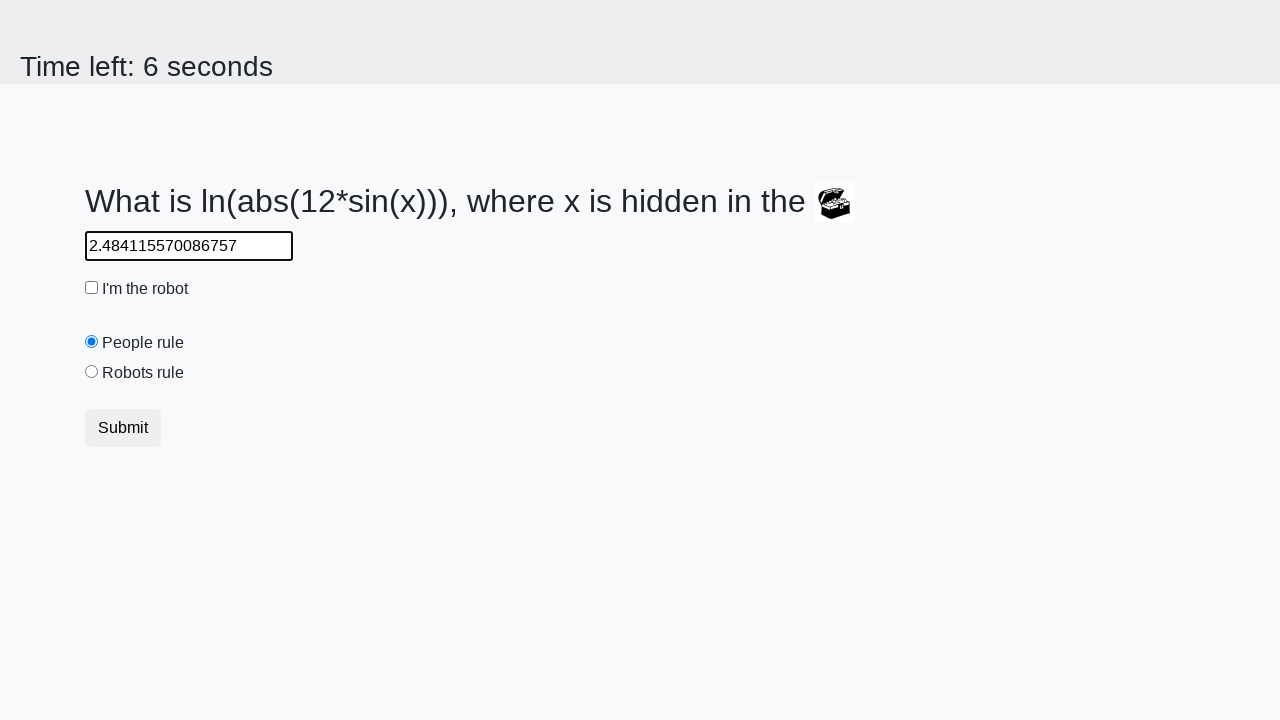

Clicked robot checkbox at (92, 288) on #robotCheckbox
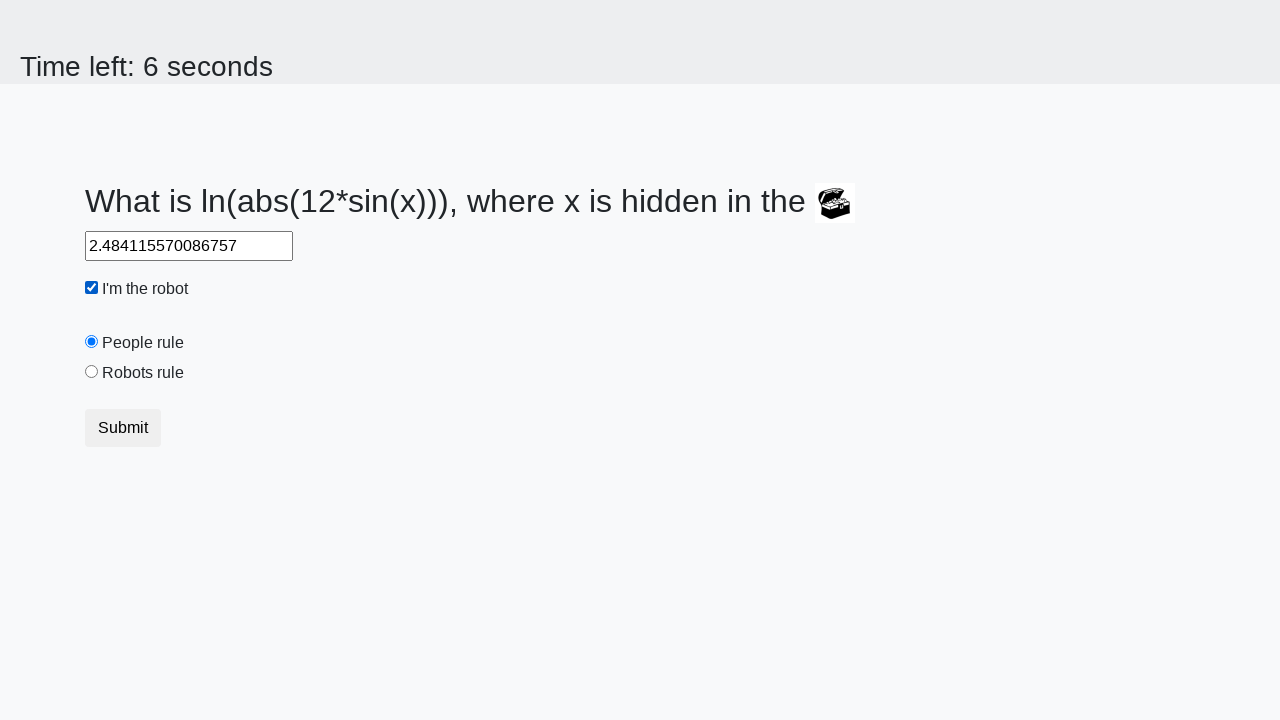

Selected robots rule radio button at (92, 372) on #robotsRule
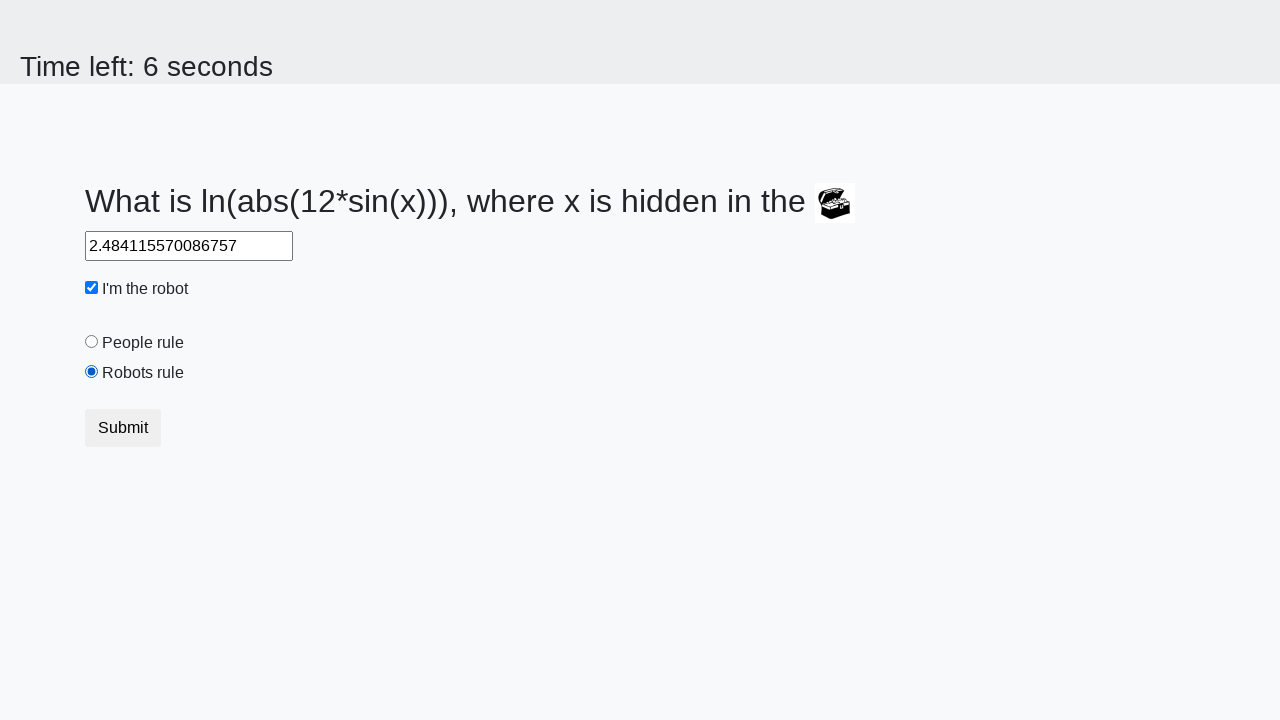

Clicked submit button to submit the form at (123, 428) on button[type='submit']
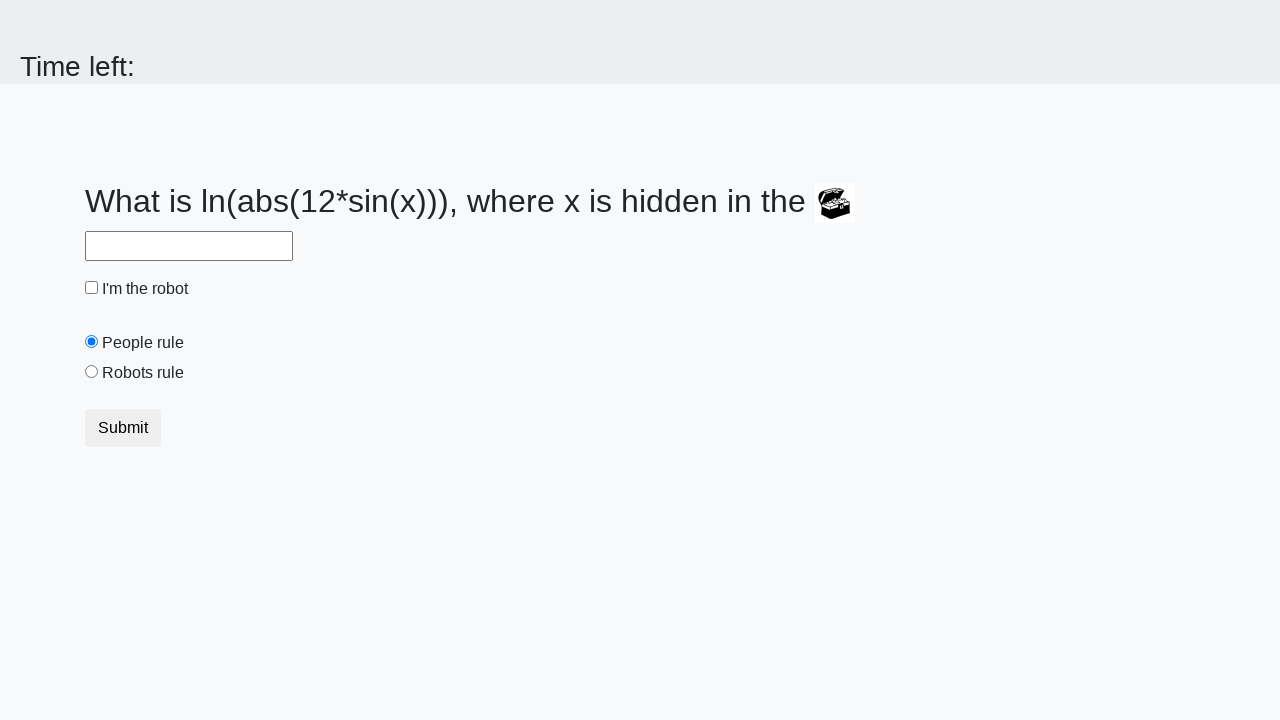

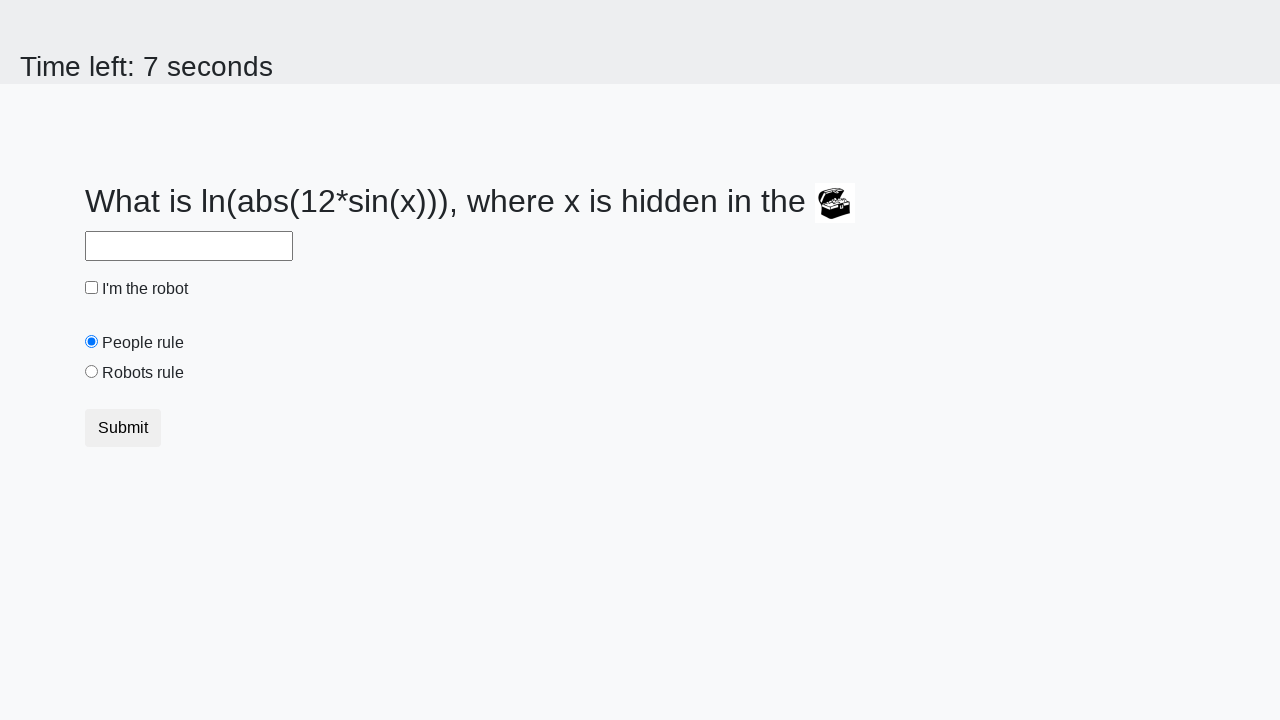